Tests checkbox functionality by verifying initial unchecked state, clicking to select, and confirming selection state along with counting total checkboxes on the page

Starting URL: https://rahulshettyacademy.com/dropdownsPractise/

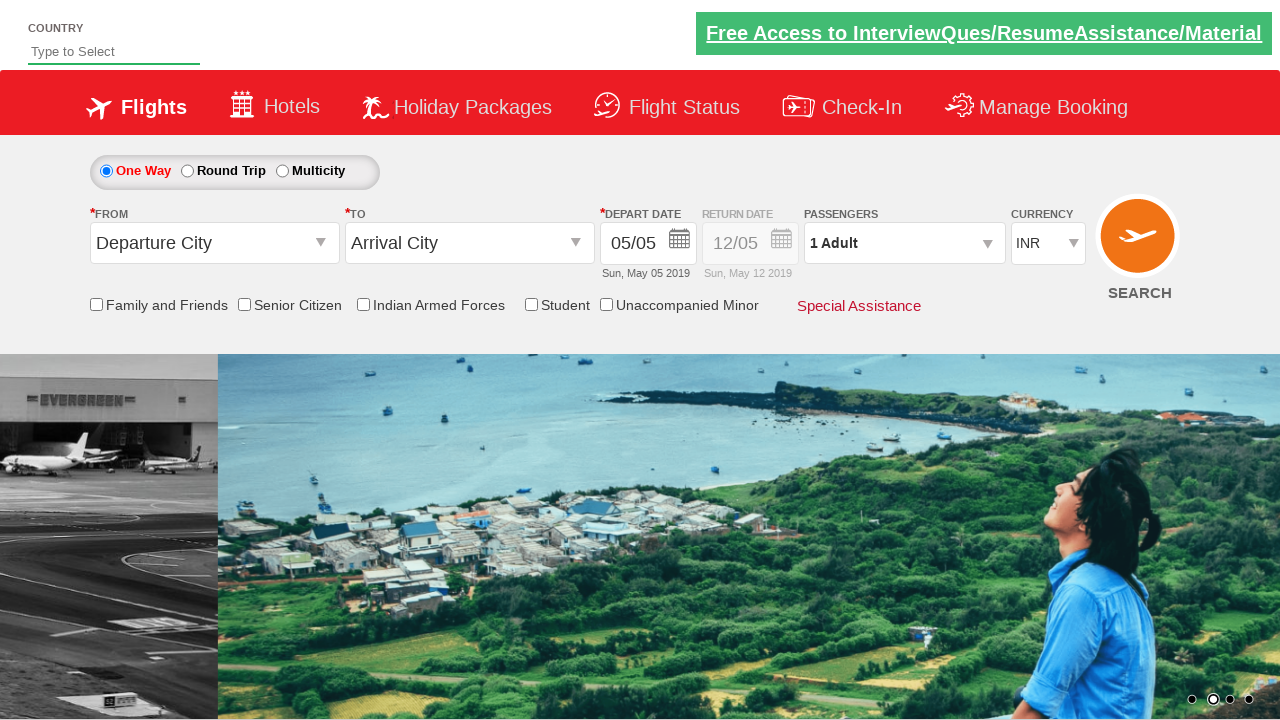

Navigated to dropdownsPractise page
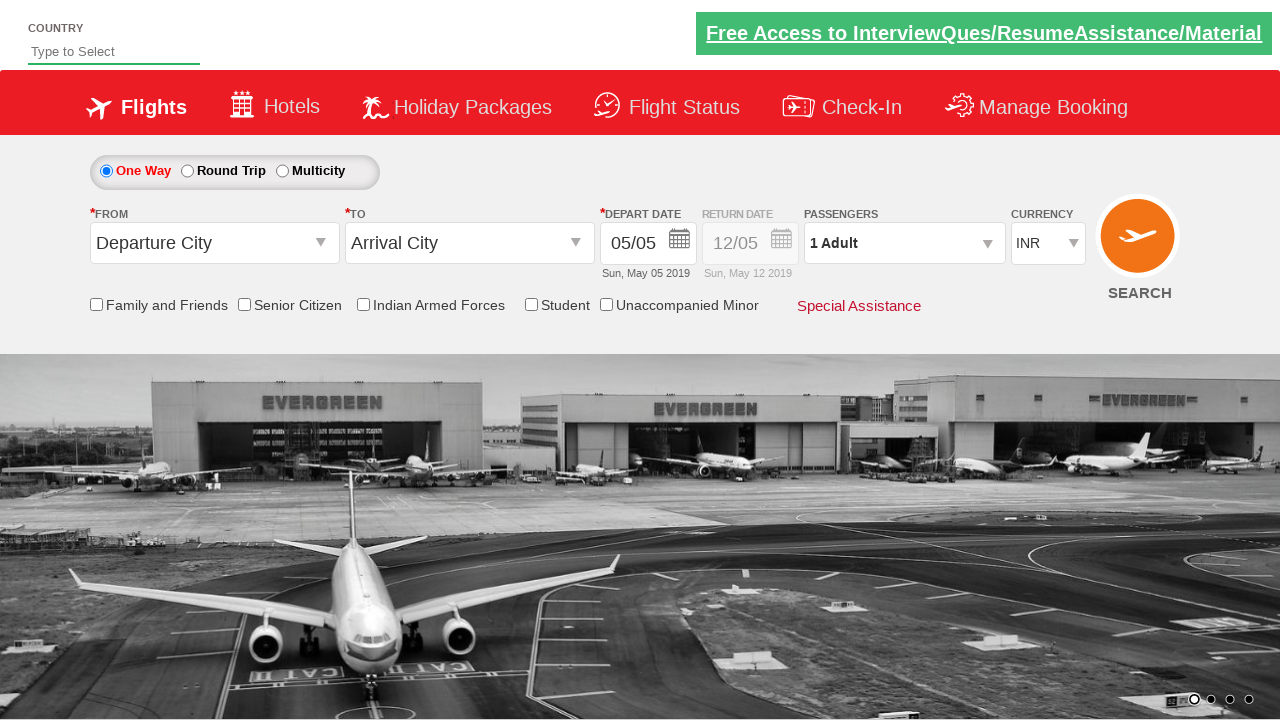

Located Senior Citizen checkbox element
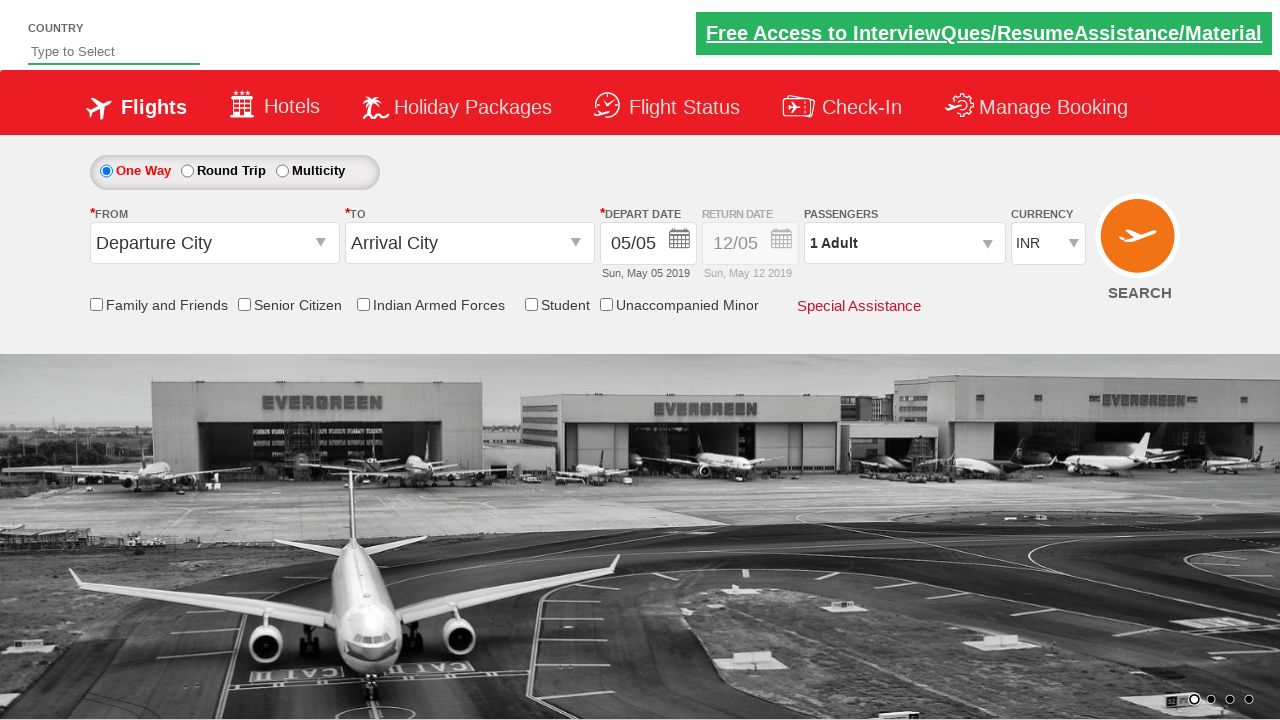

Verified Senior Citizen checkbox is initially unchecked
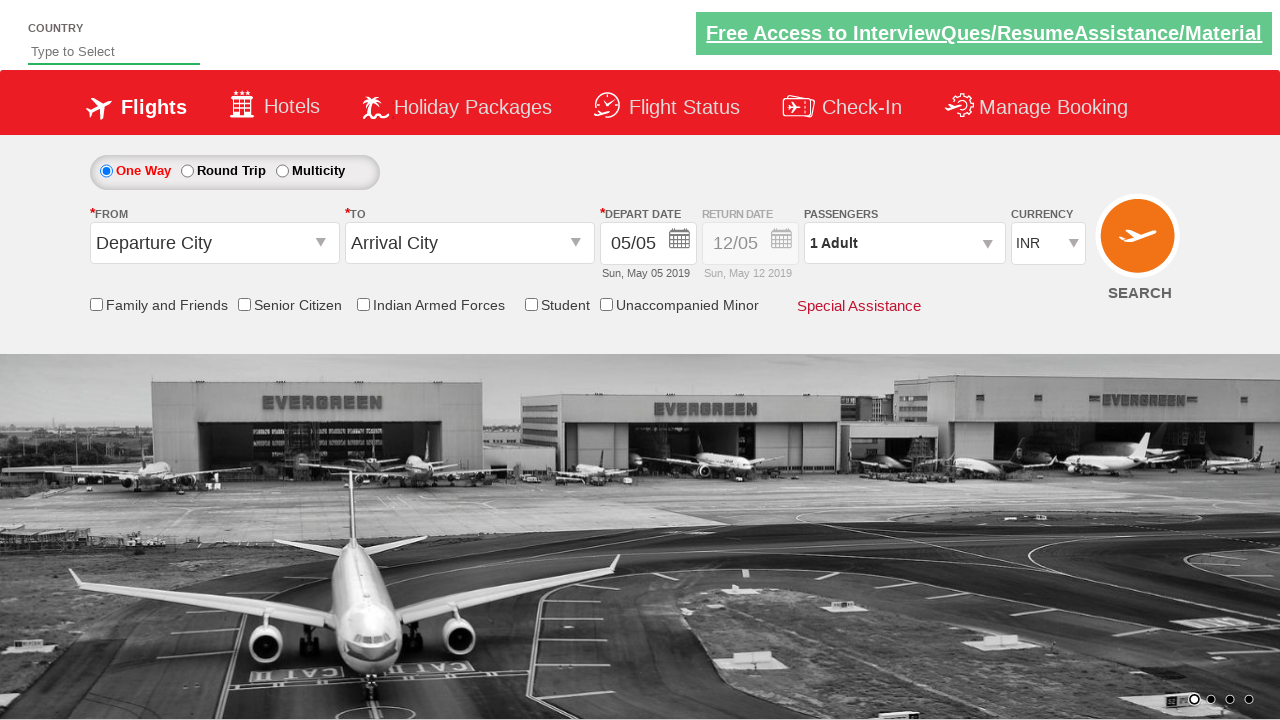

Clicked Senior Citizen checkbox to select it at (244, 304) on xpath=//input[contains(@id,'SeniorCitizenDiscount')]
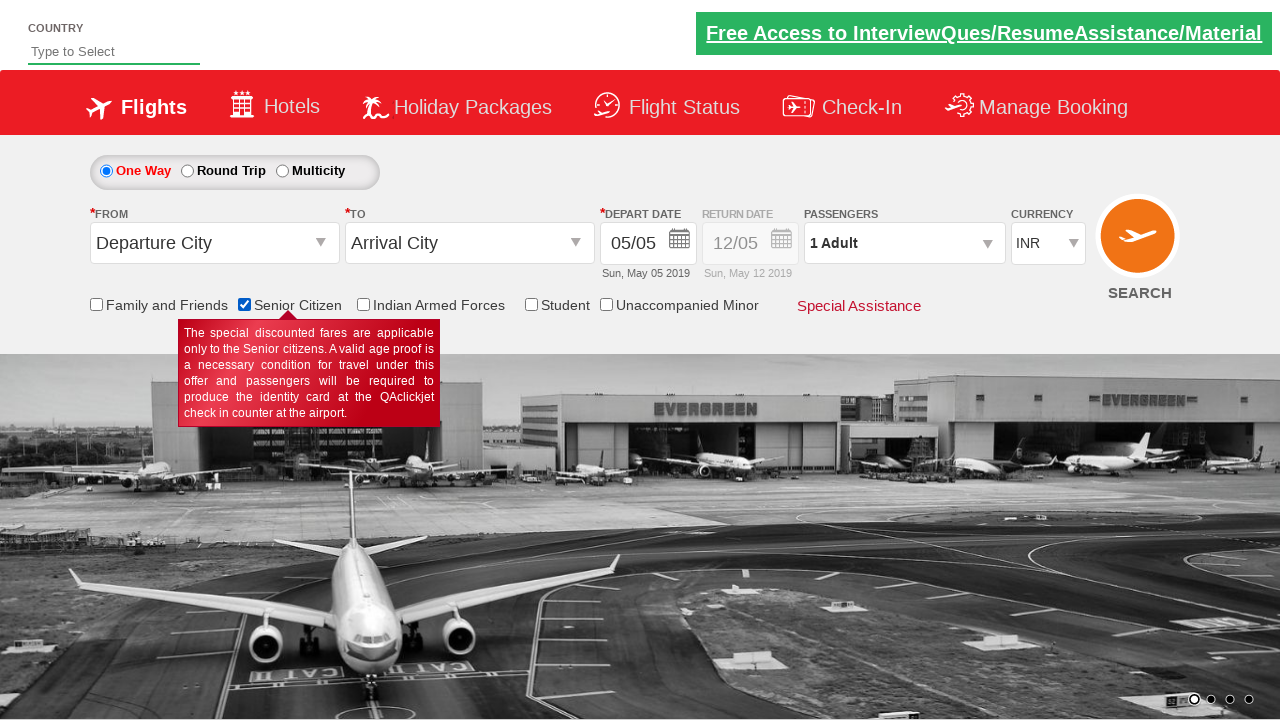

Verified Senior Citizen checkbox is now checked after clicking
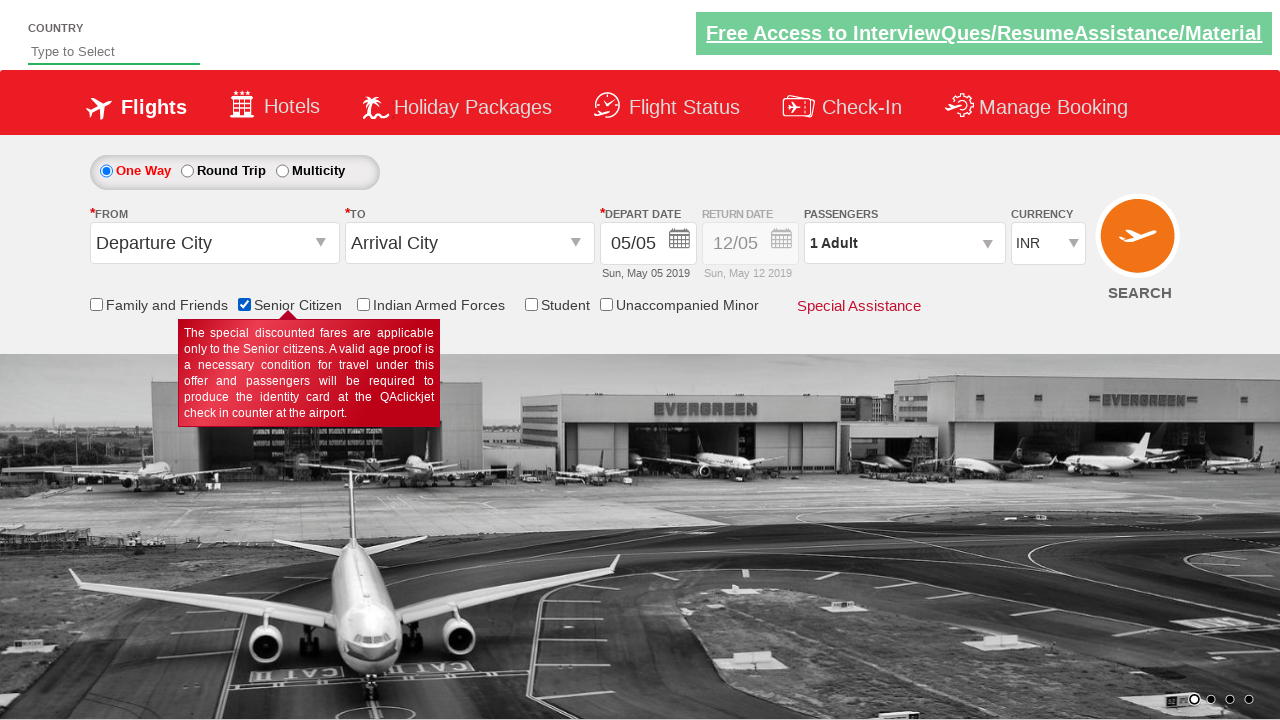

Counted total checkboxes on the page
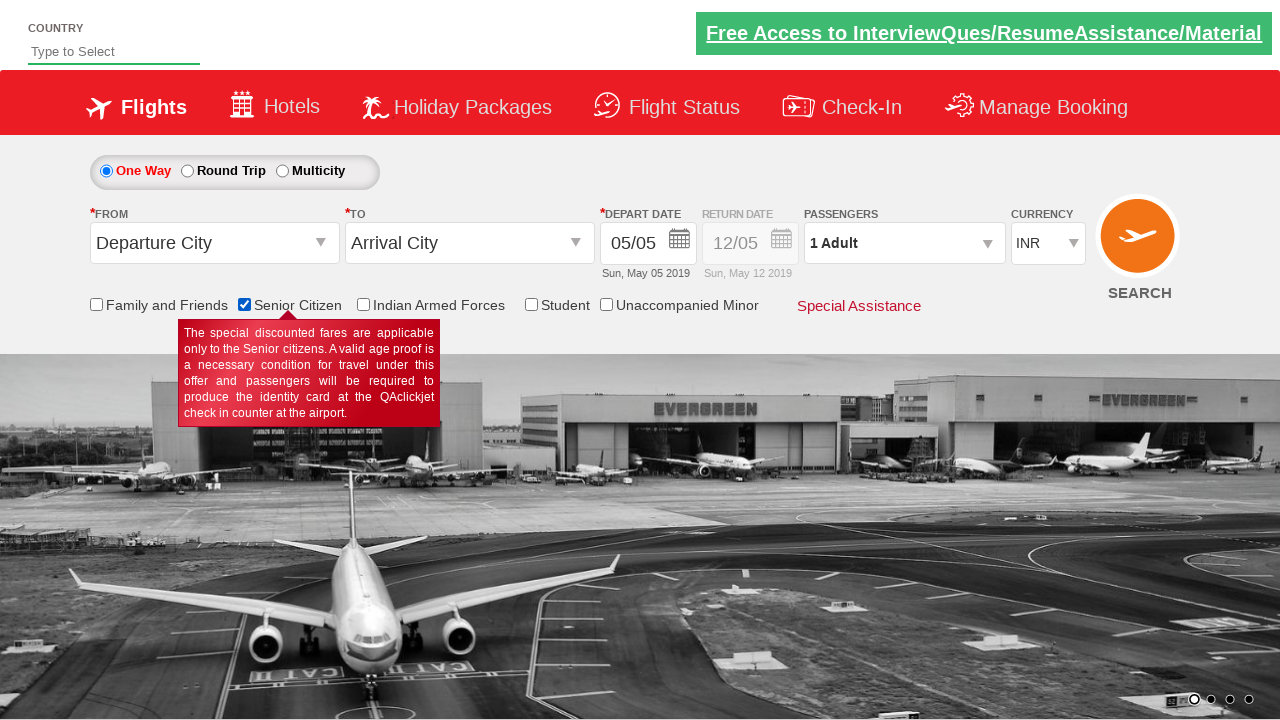

Verified total checkbox count is 6
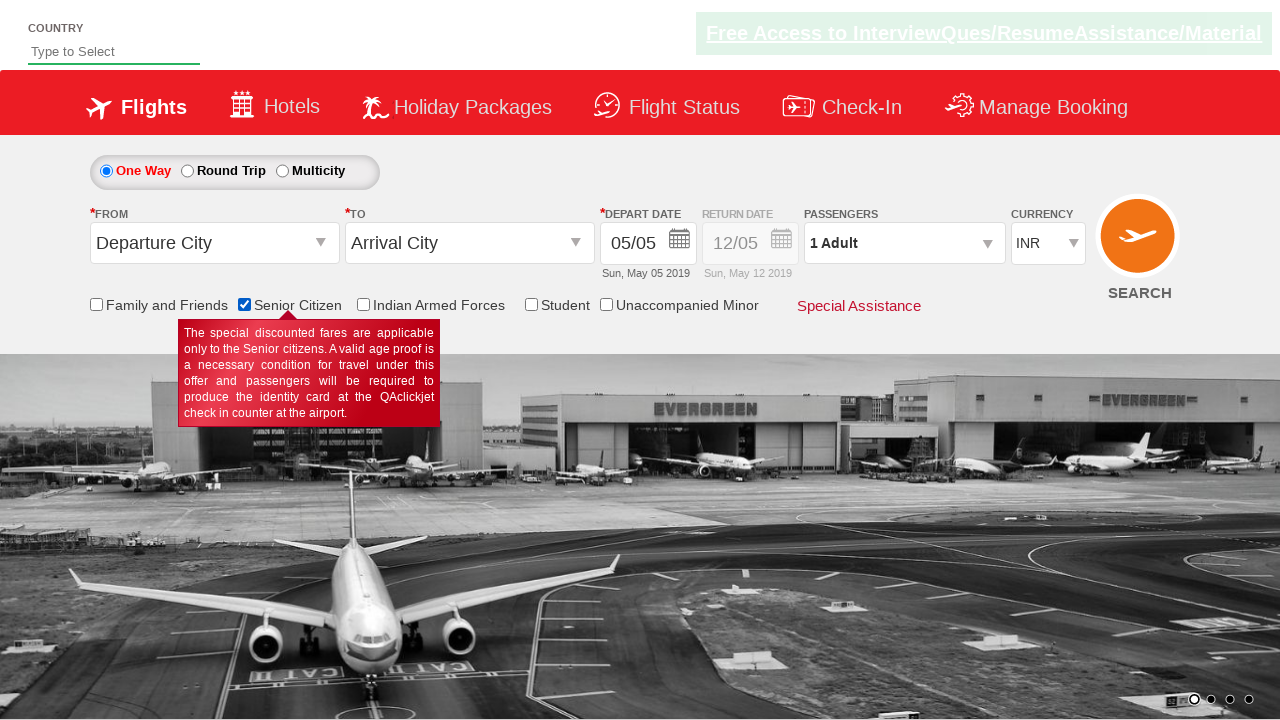

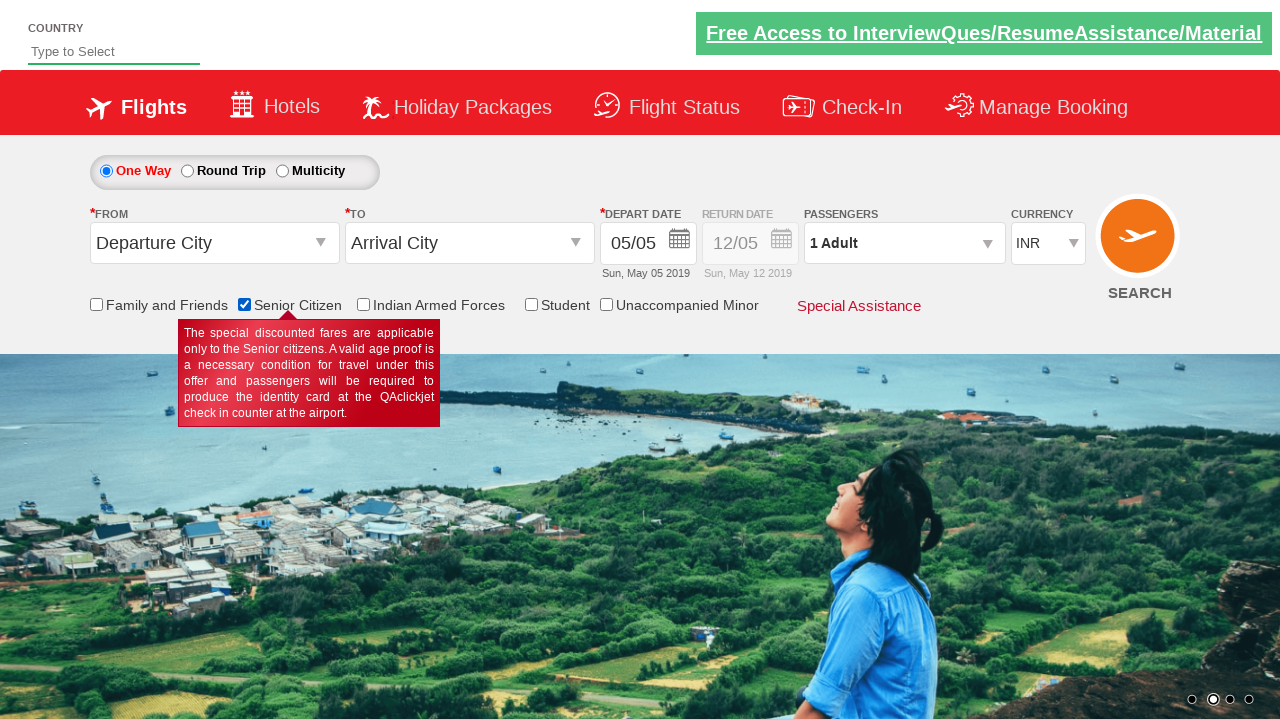